Tests opening a new browser tab by navigating to a page, opening a new tab, navigating to a second URL in that tab, and verifying two tabs are open.

Starting URL: https://the-internet.herokuapp.com/windows

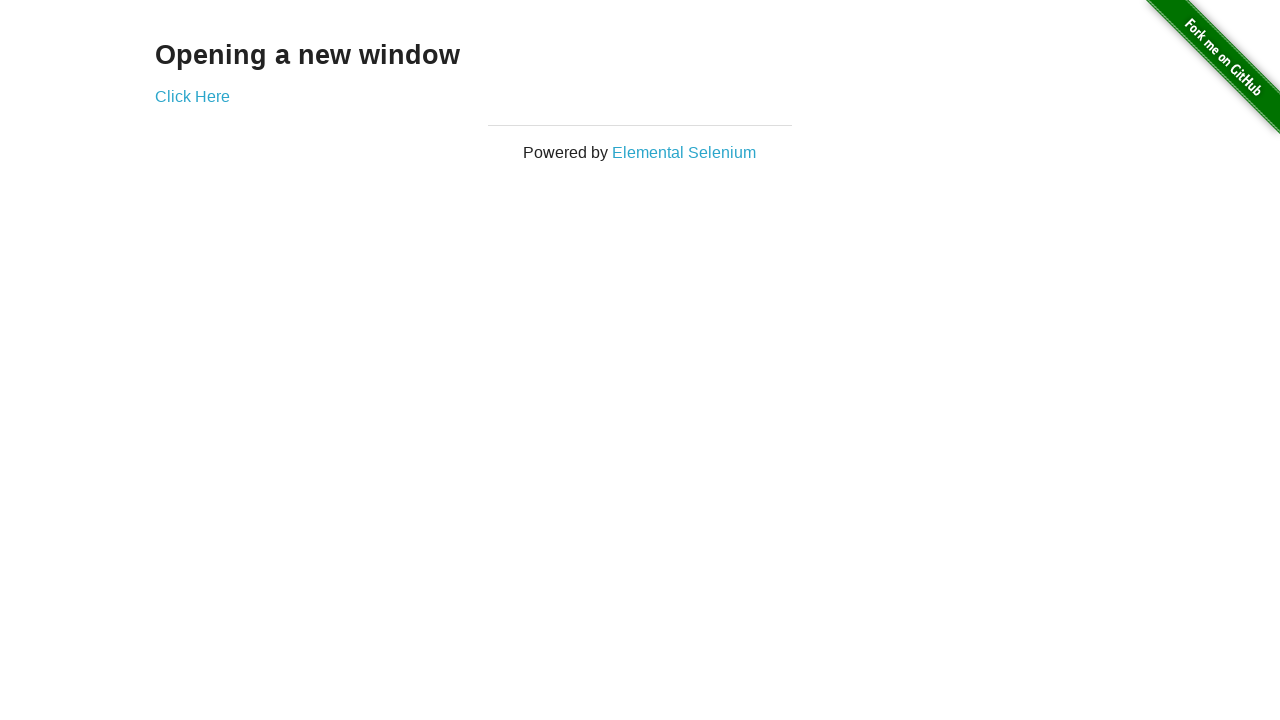

Opened a new browser tab
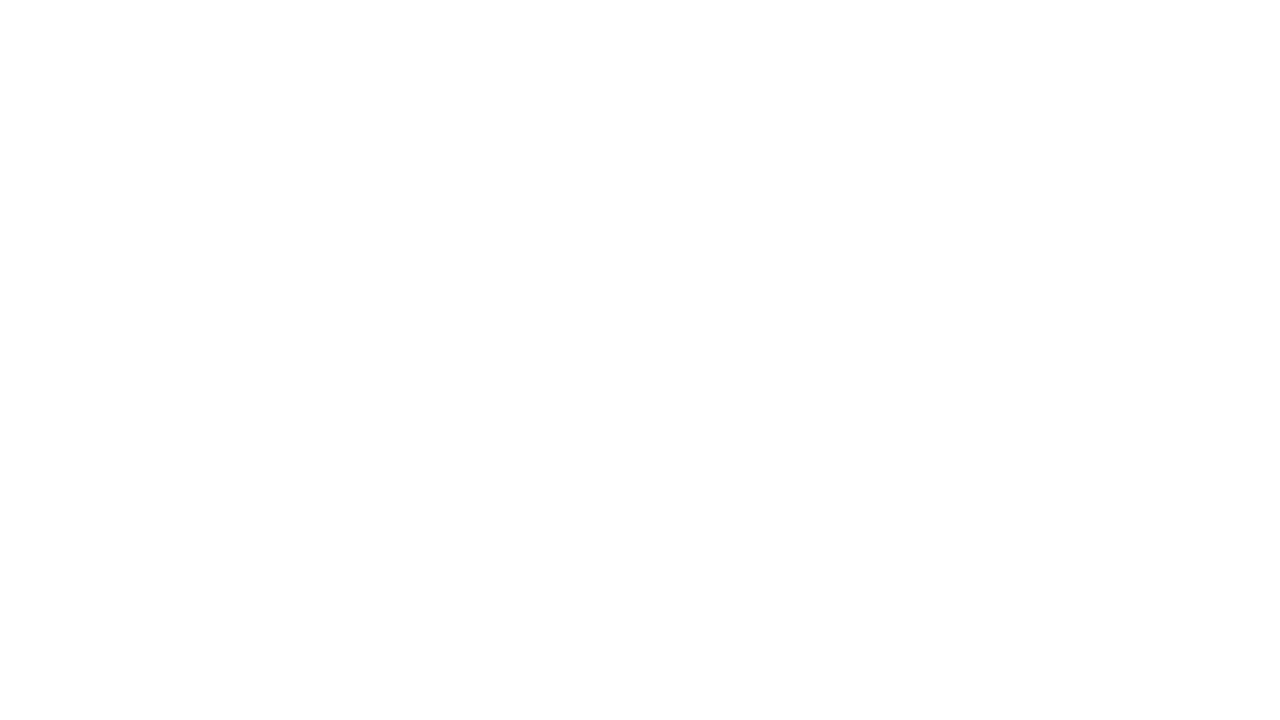

Navigated to https://the-internet.herokuapp.com/typos in the new tab
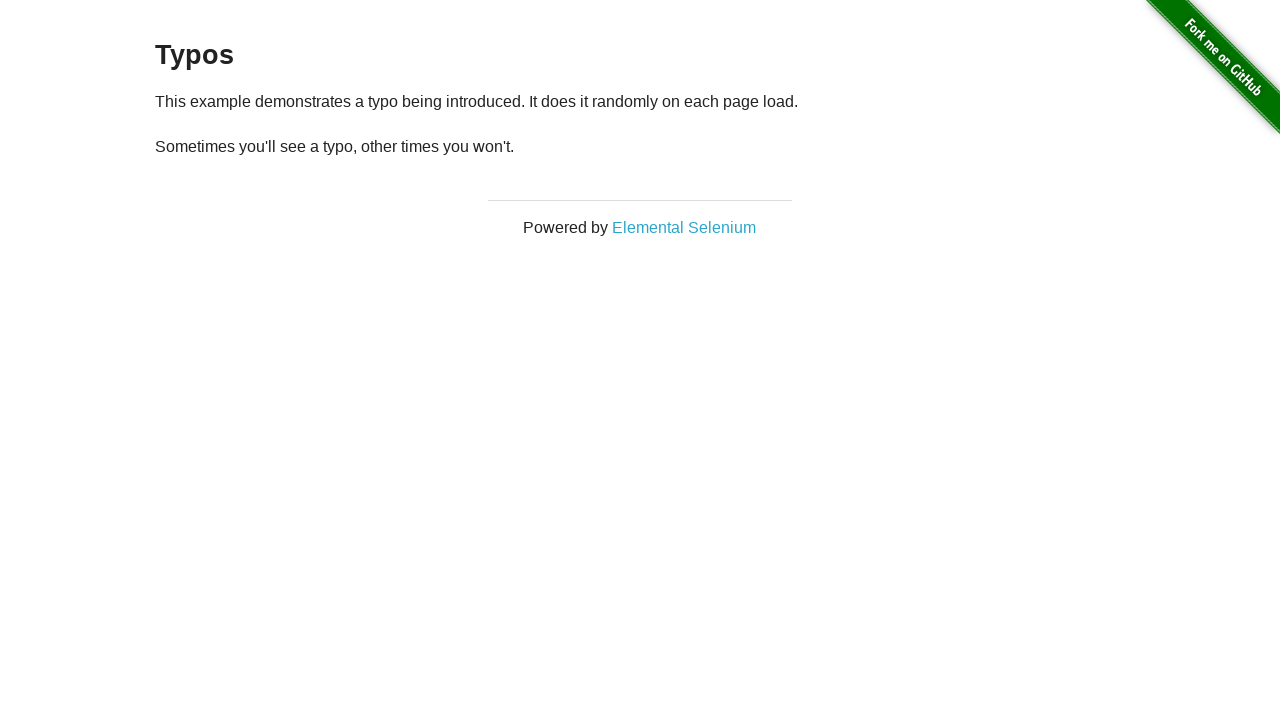

Verified that 2 browser tabs are open
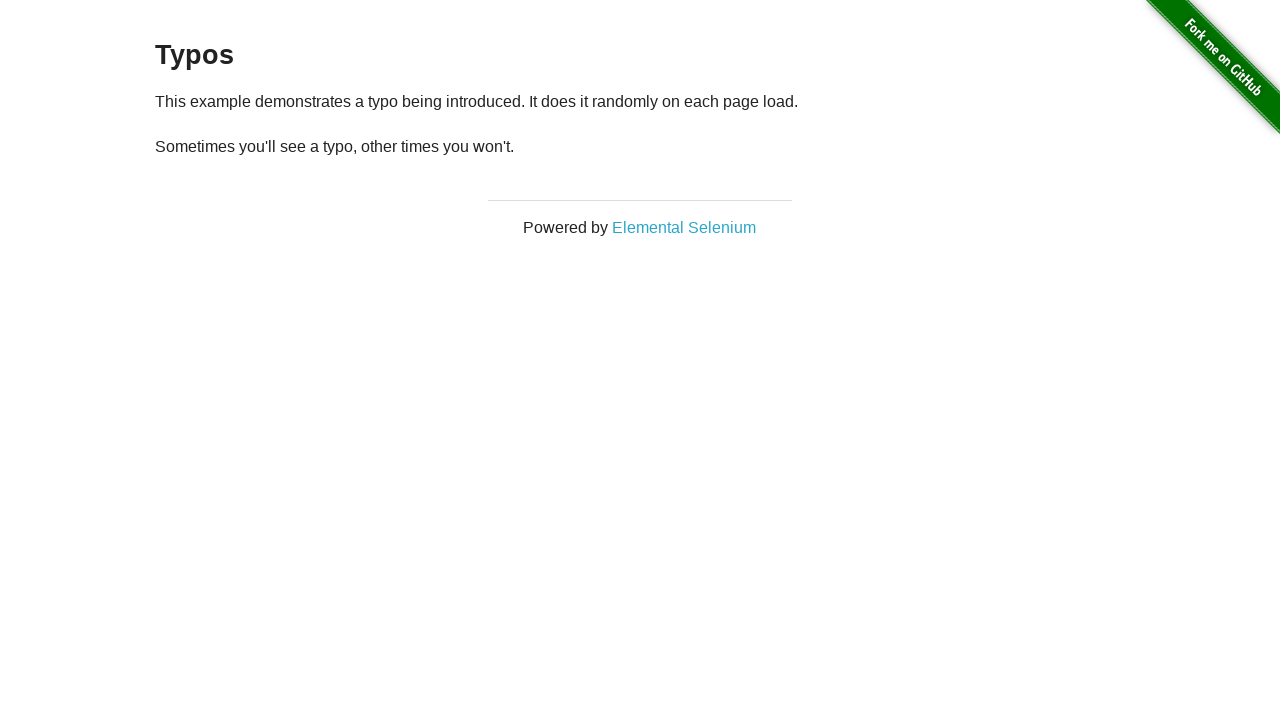

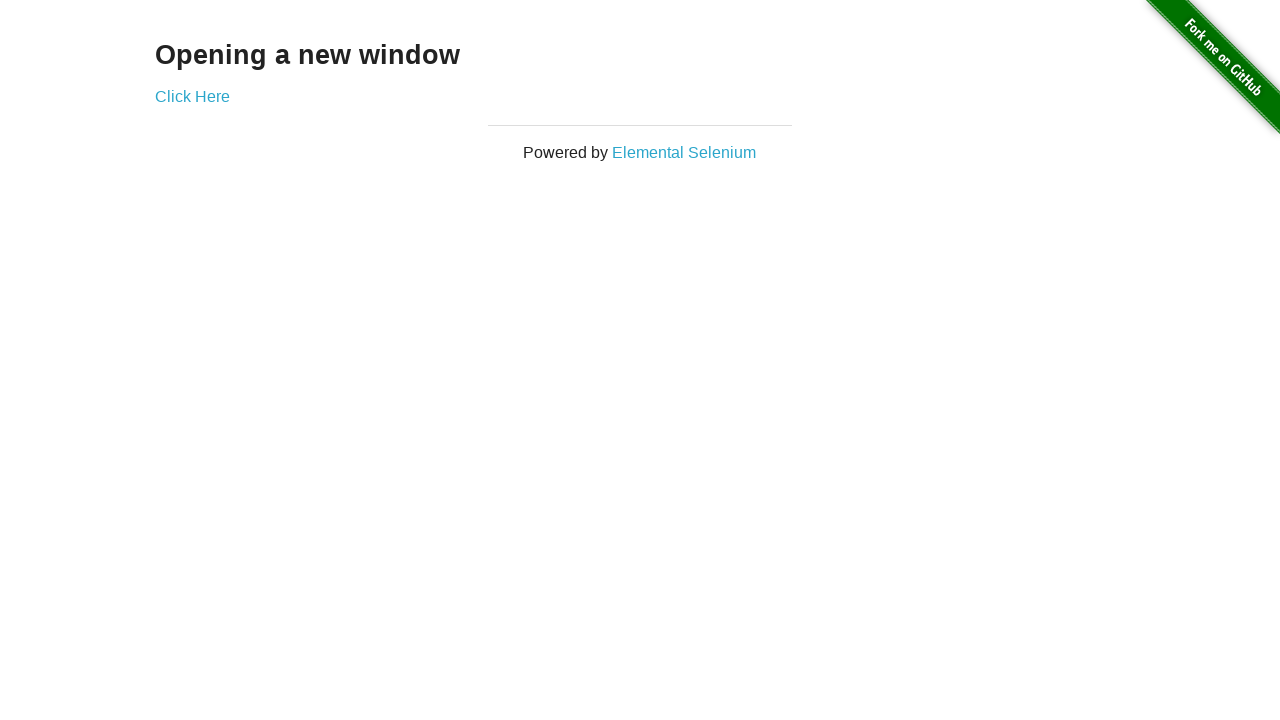